Tests the search functionality on testotomasyonu.com by searching for "phone", verifying products are found, and clicking on the first product to verify it contains "phone" in the product details.

Starting URL: https://www.testotomasyonu.com

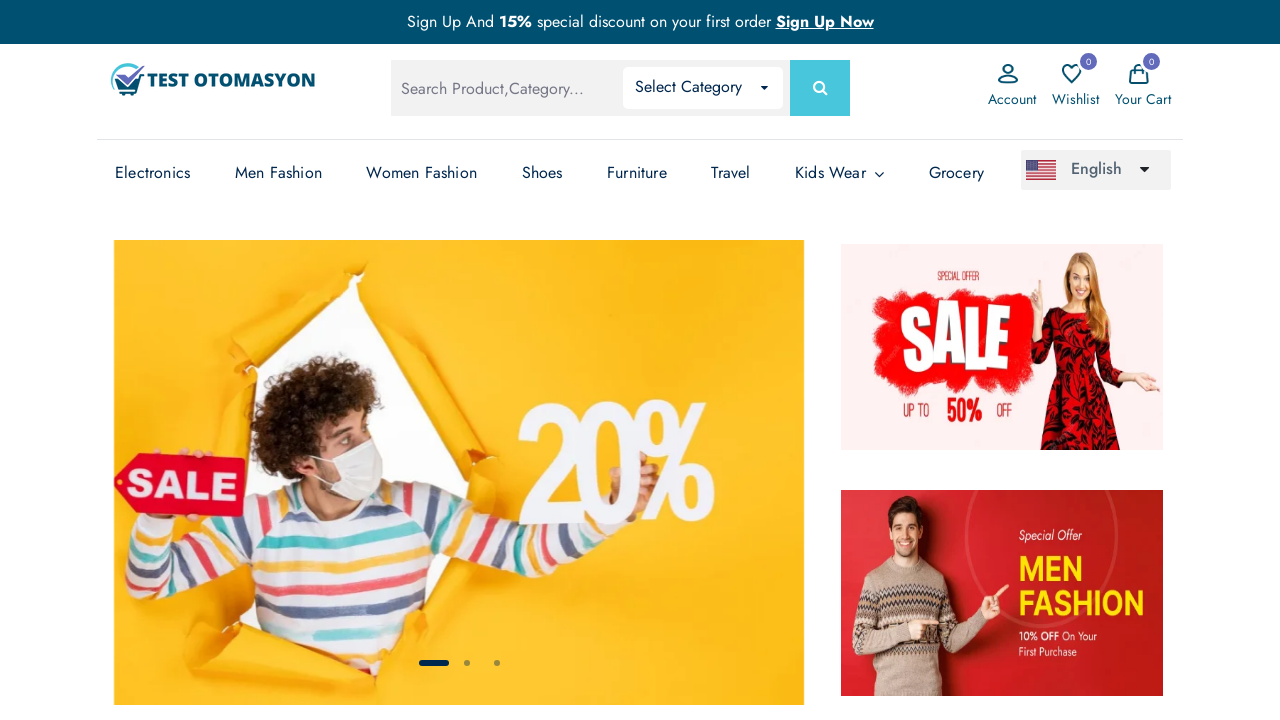

Filled search box with 'phone' on #global-search
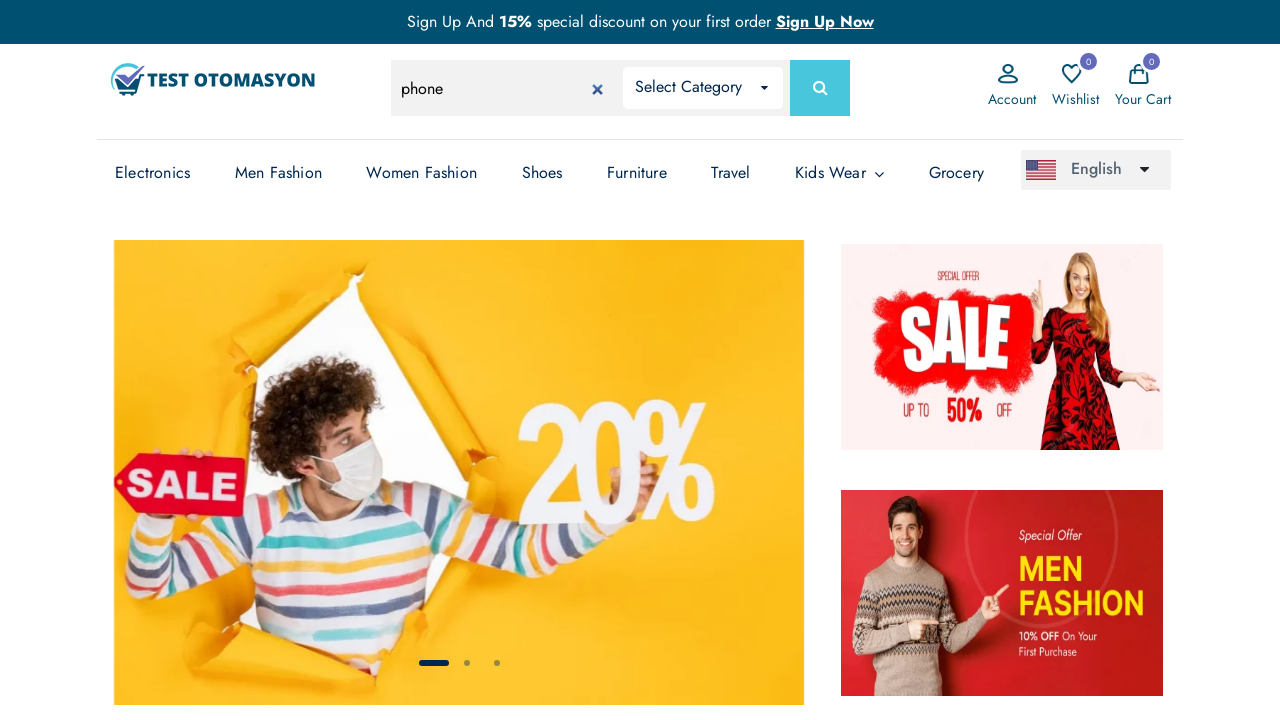

Pressed Enter to submit search on #global-search
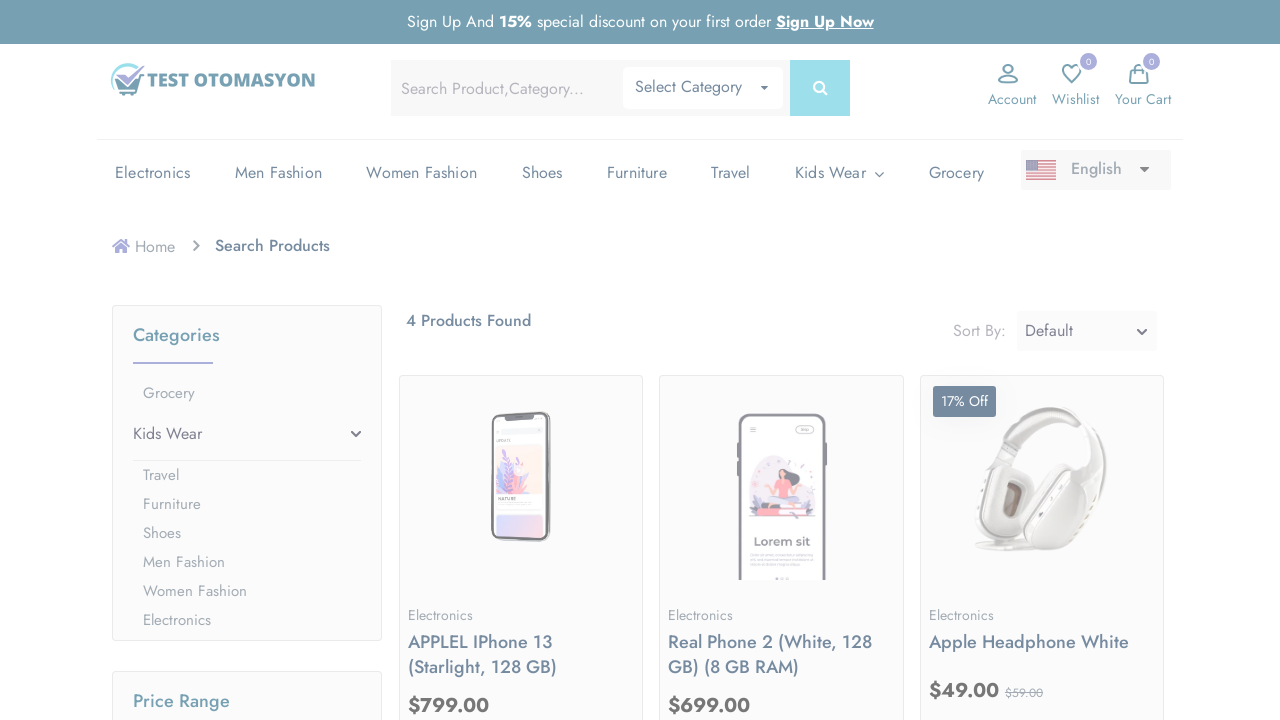

Search results loaded with product images
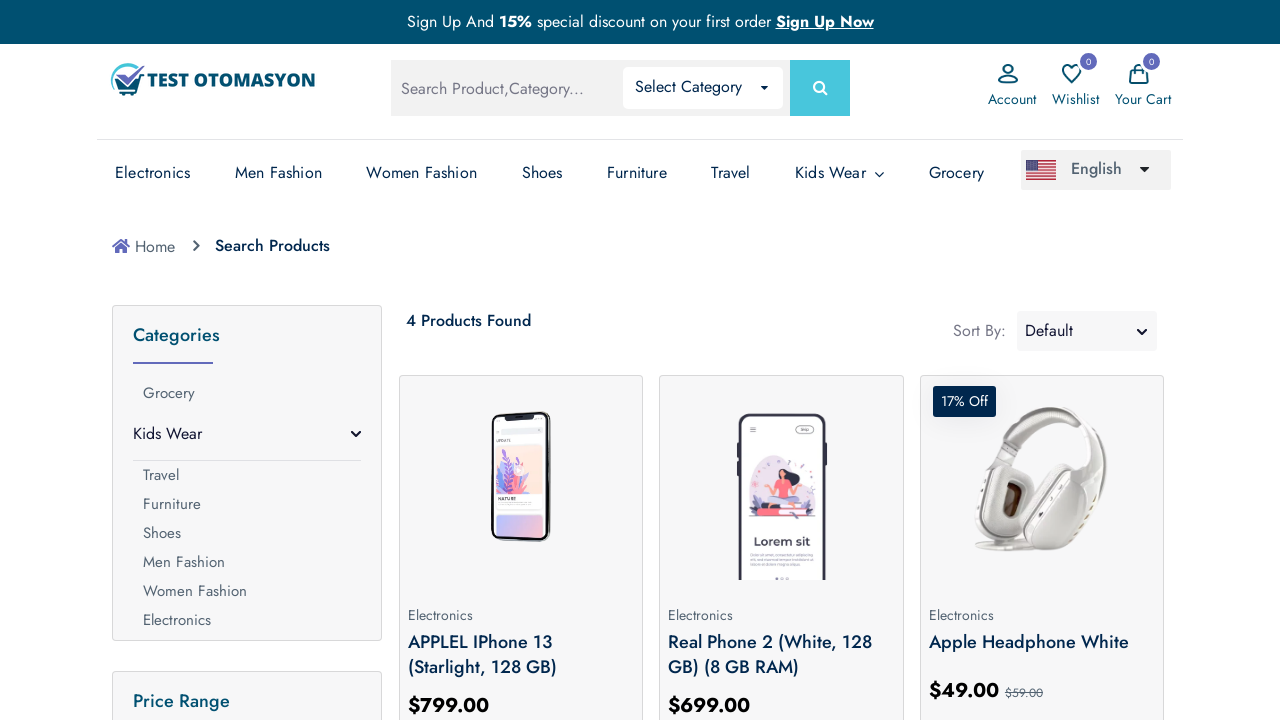

Found 4 products for search 'phone'
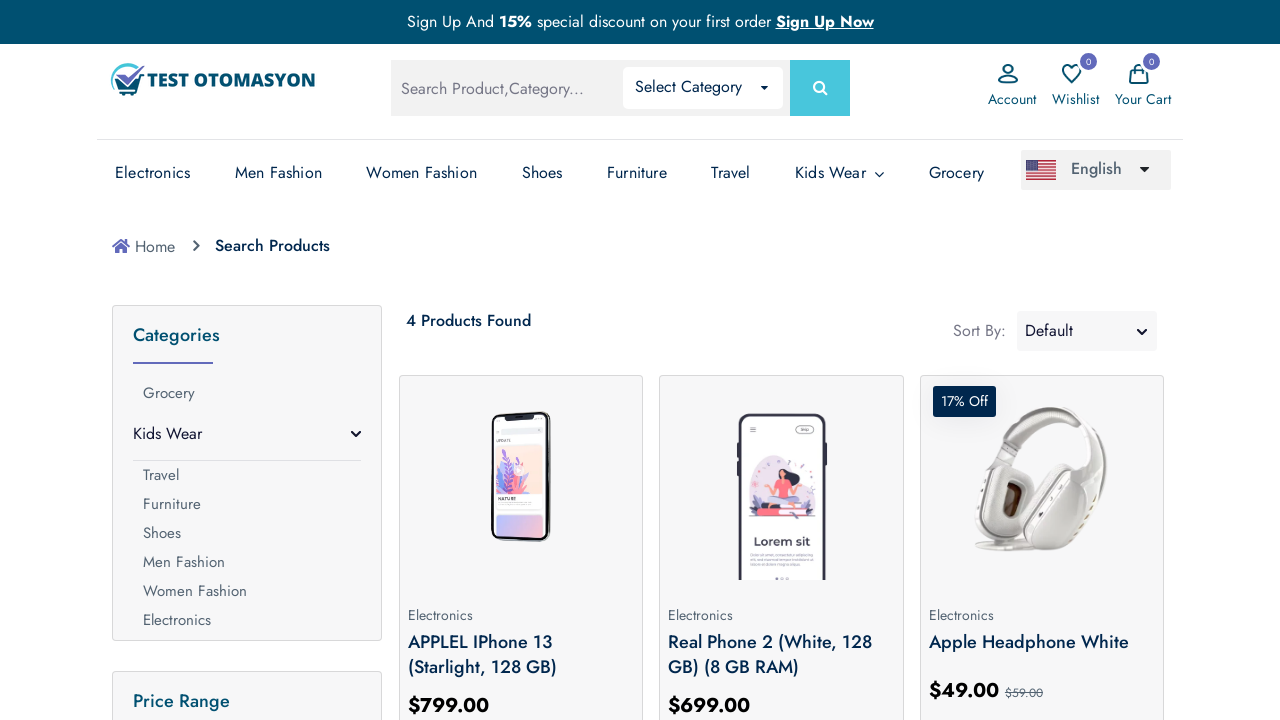

Verified that products were found
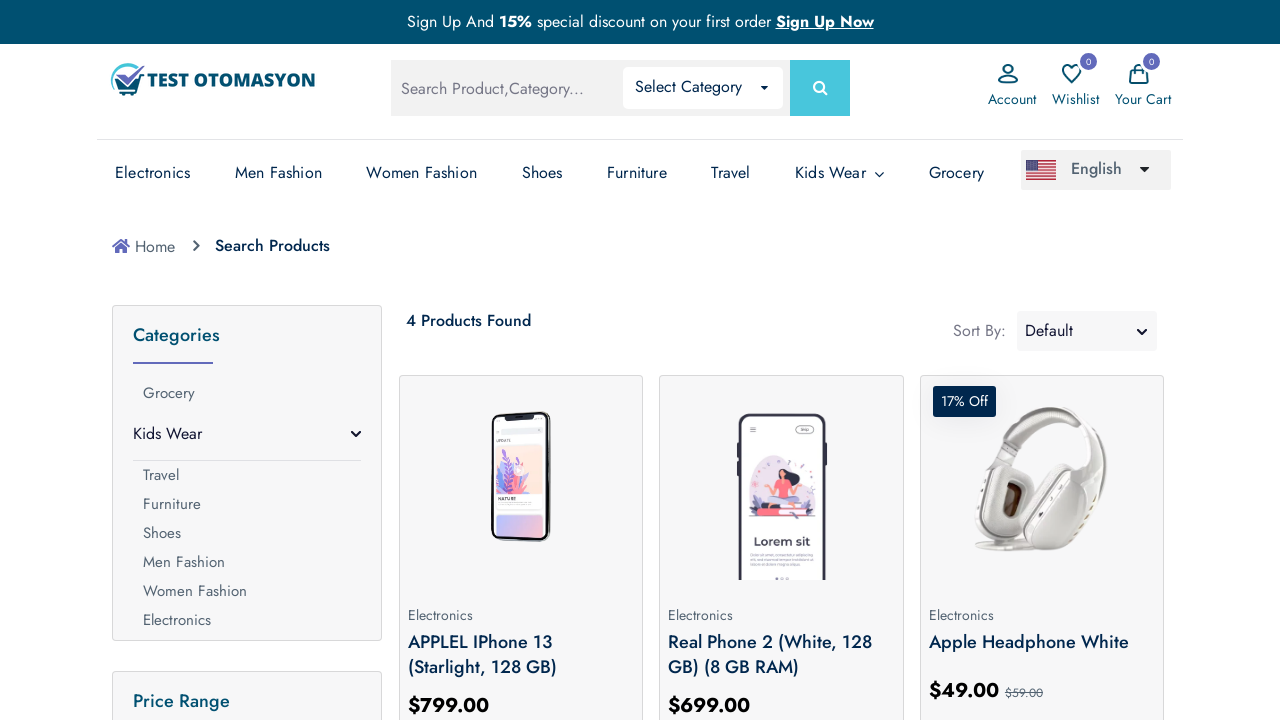

Clicked on first product at (521, 480) on .prod-img >> nth=0
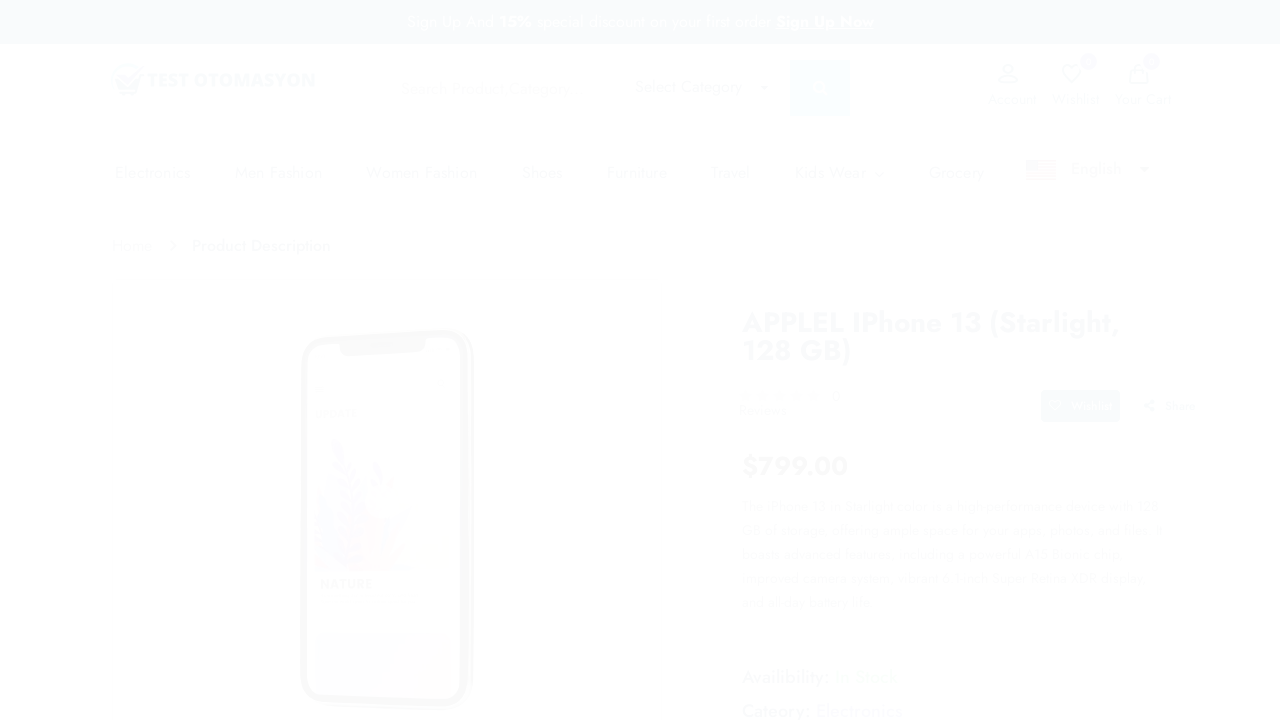

Product detail page loaded
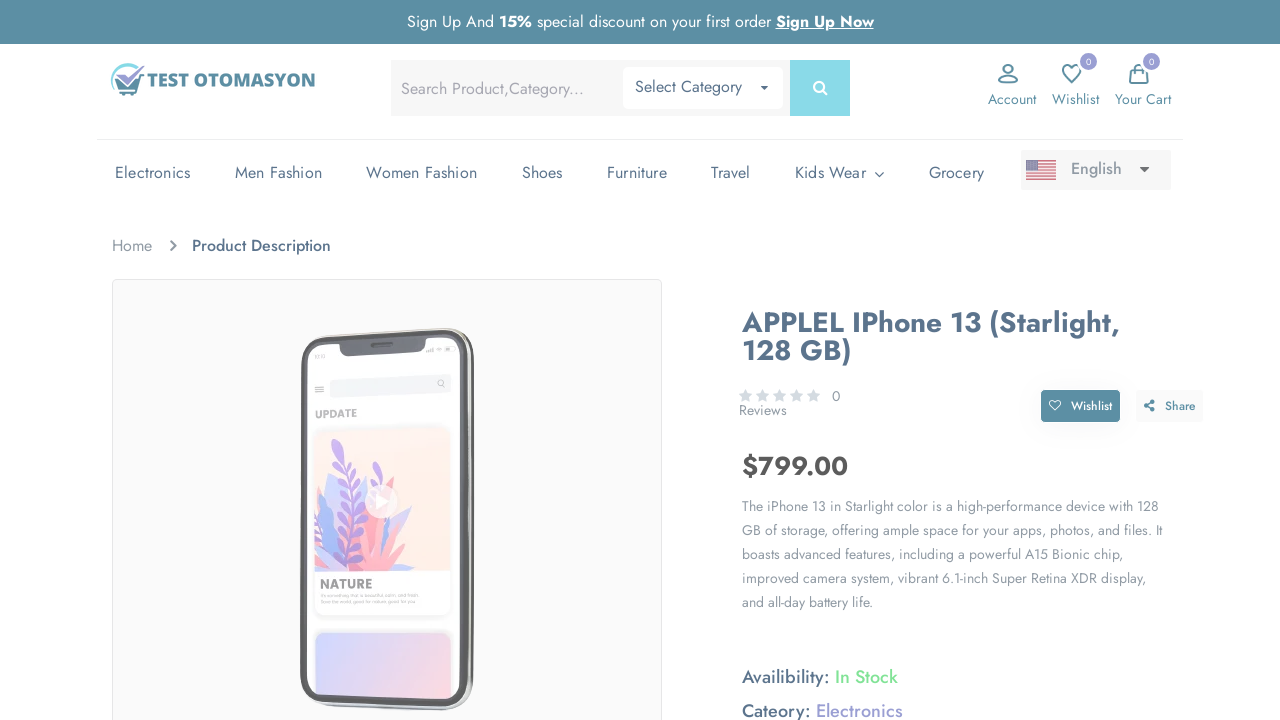

Retrieved product details text
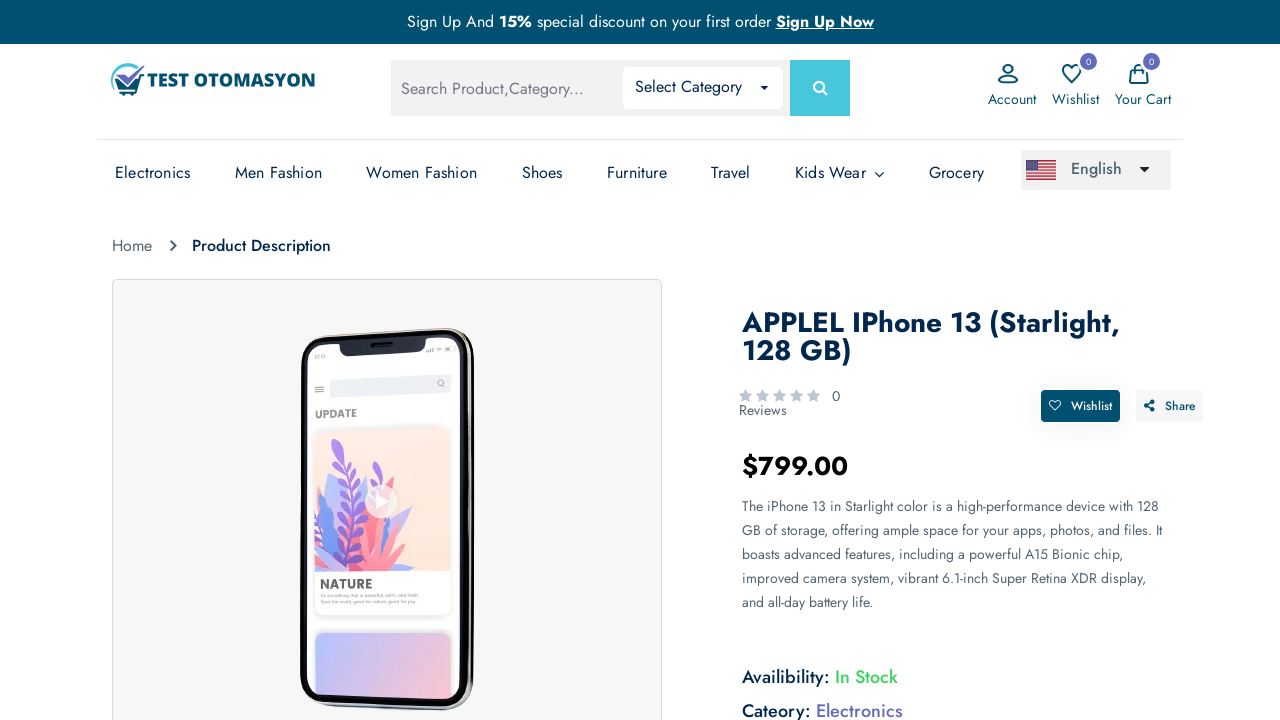

Verified that product details contain 'phone'
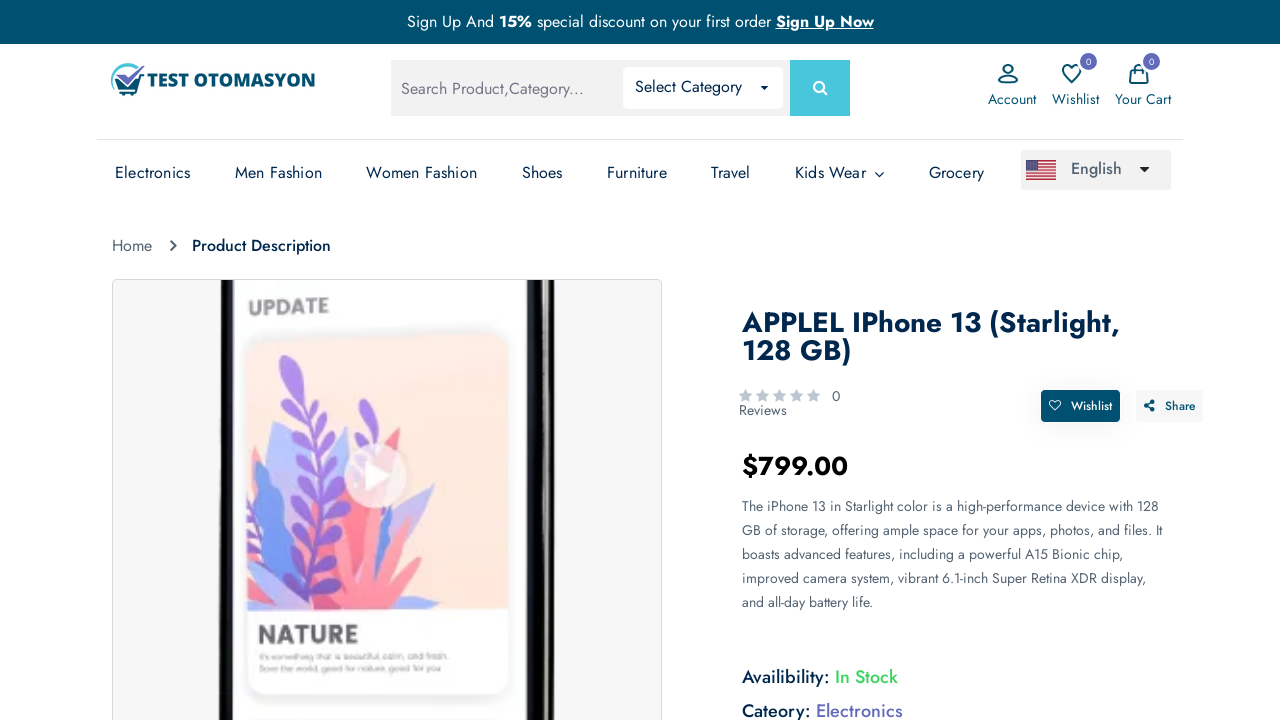

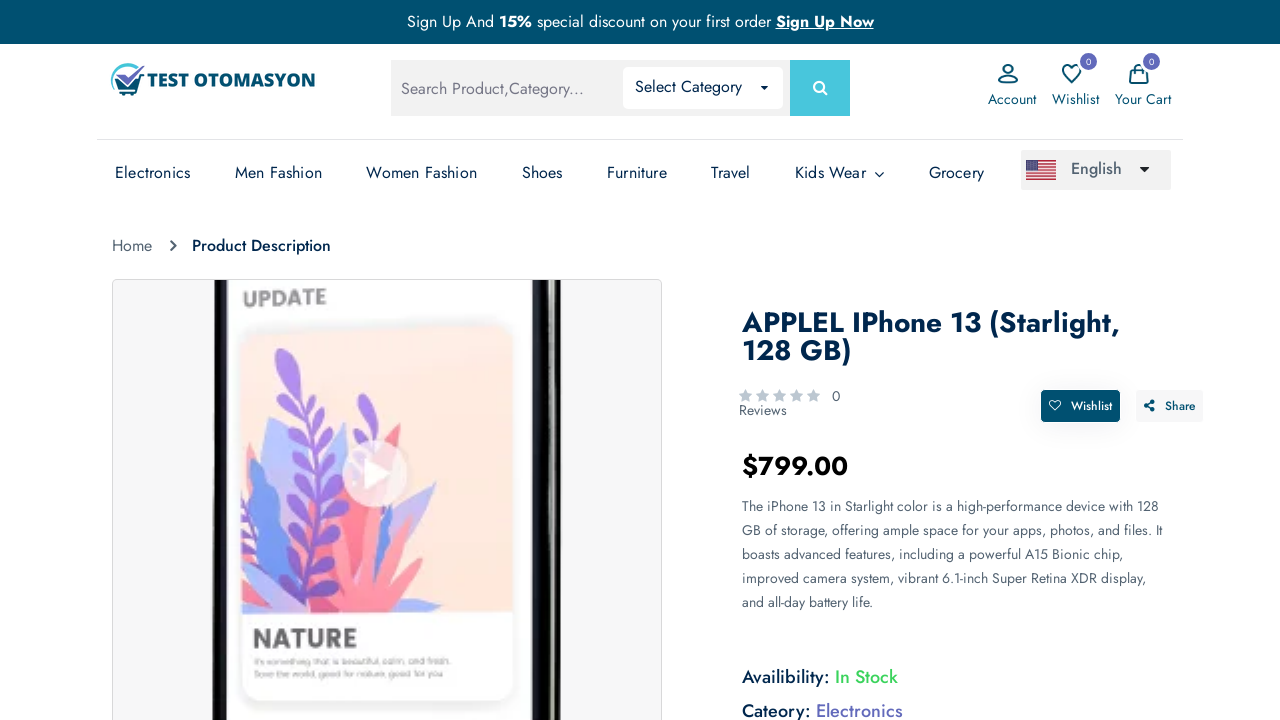